Tests viewport resizing functionality by changing browser dimensions and verifying navbar visibility changes at different screen sizes

Starting URL: https://example.cypress.io/commands/viewport

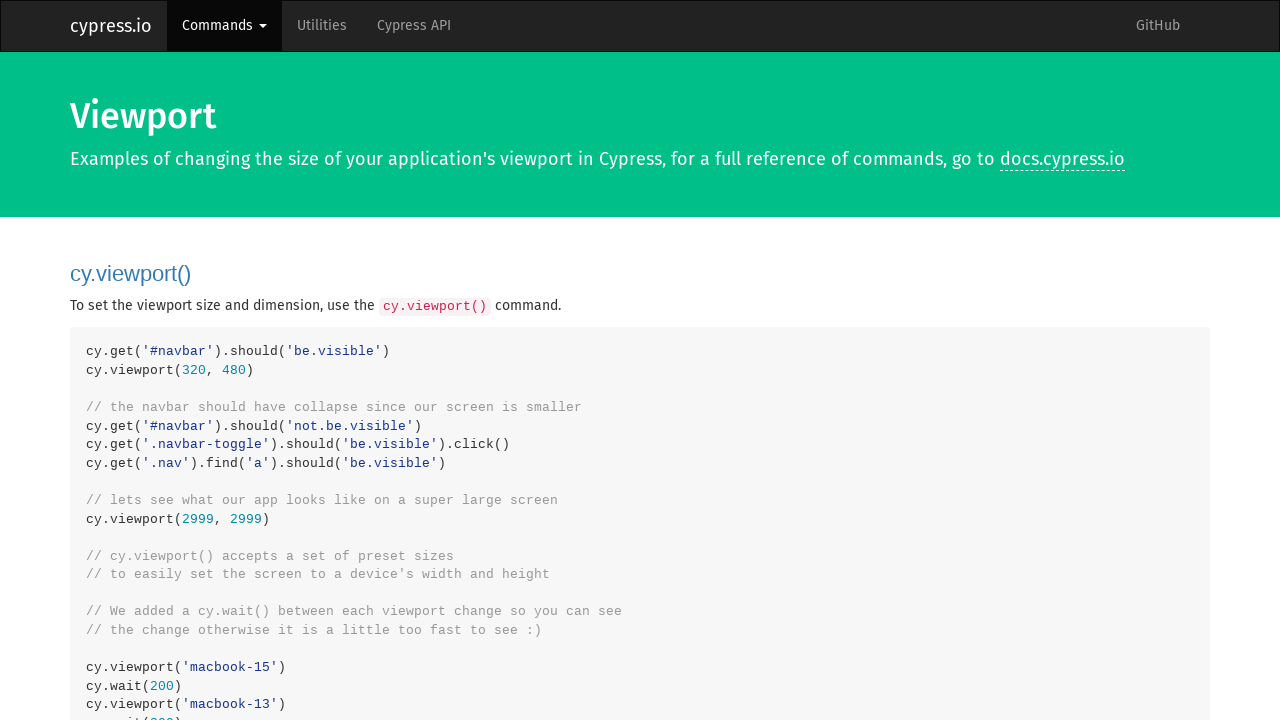

Waited for navbar to load at default viewport
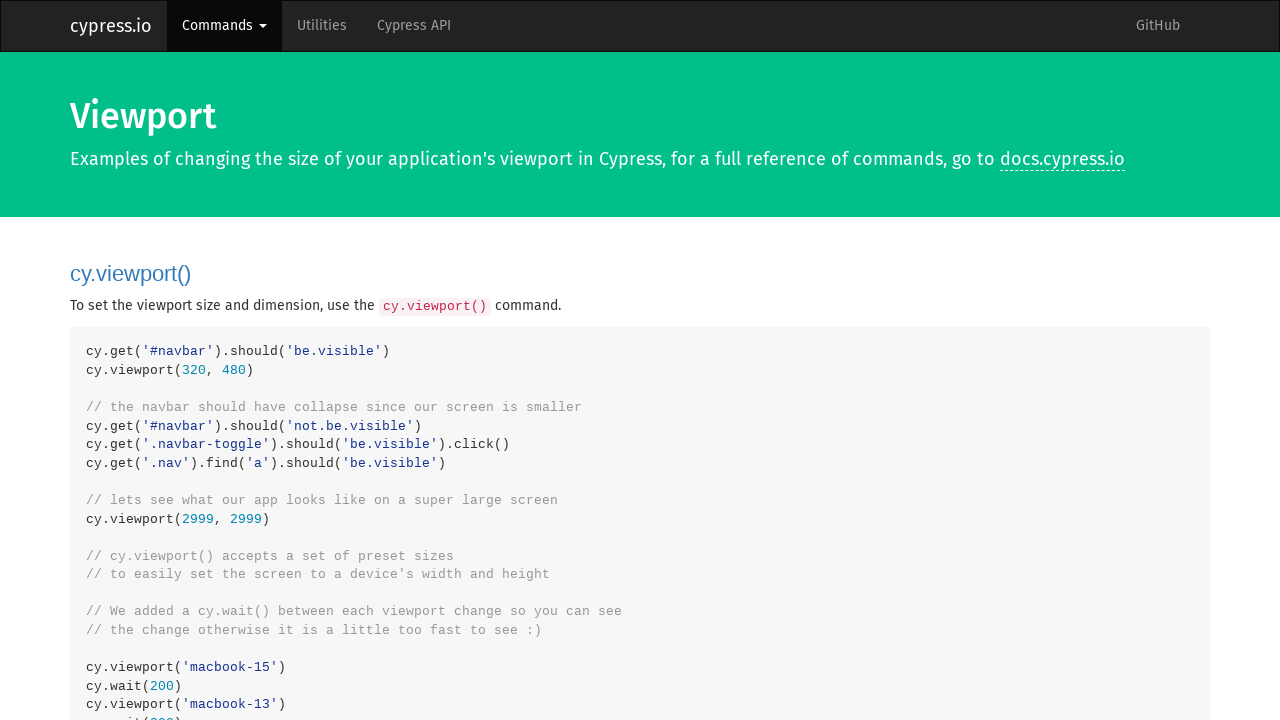

Asserted navbar is visible at default viewport
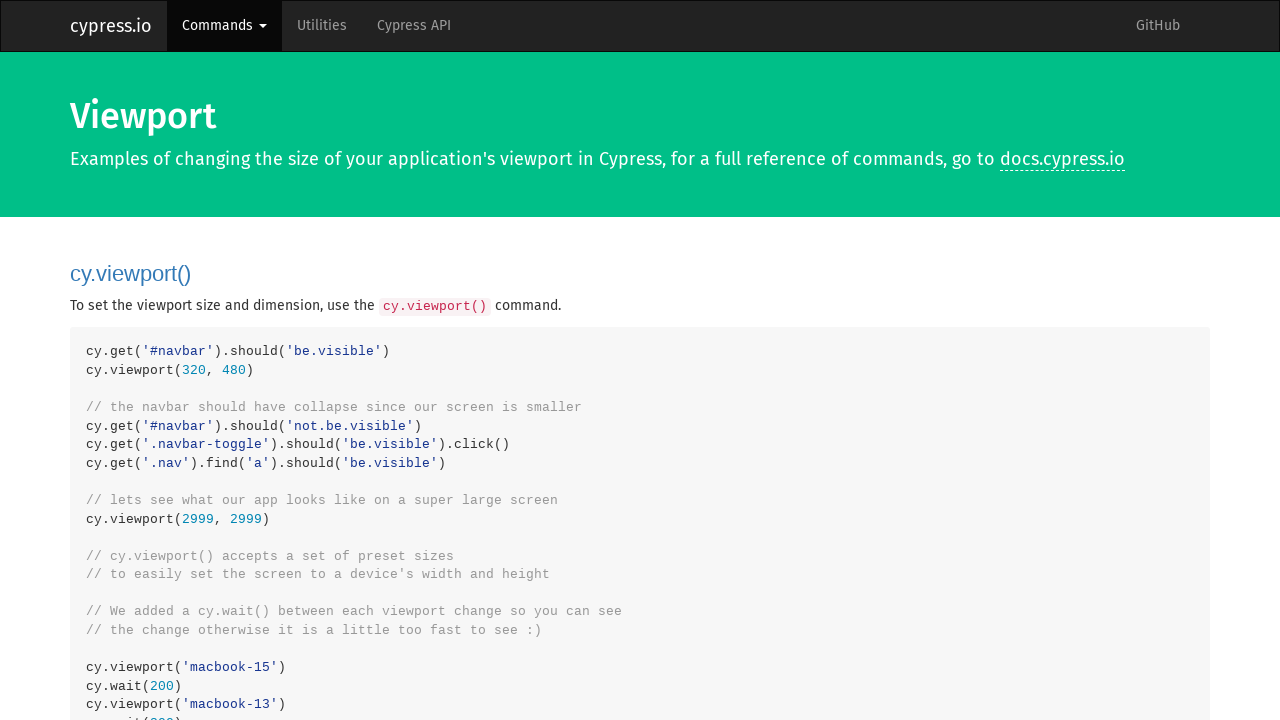

Set viewport to mobile size 320x480
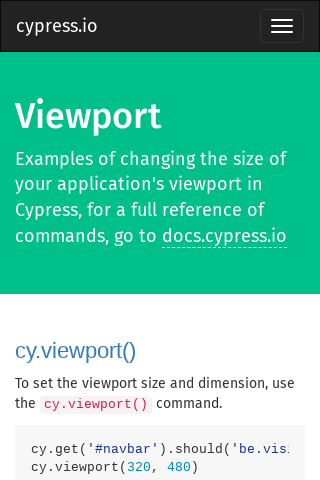

Waited 200ms for mobile layout to render
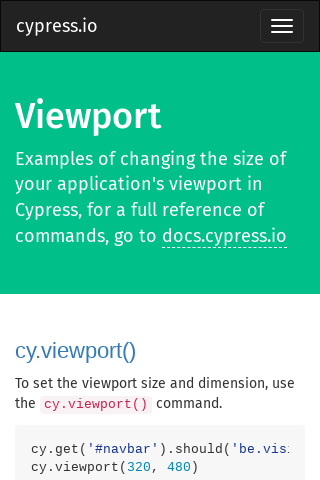

Asserted navbar is hidden on mobile viewport
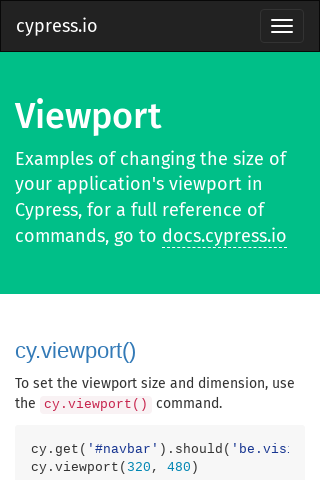

Asserted mobile menu toggle is visible on small screen
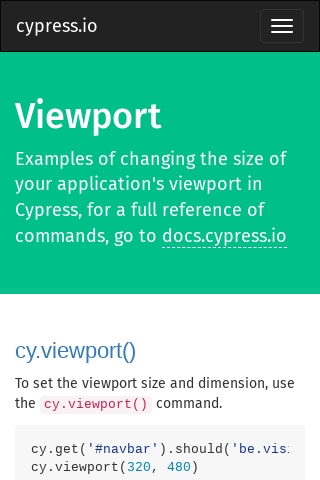

Clicked mobile menu toggle button at (282, 26) on .navbar-toggle
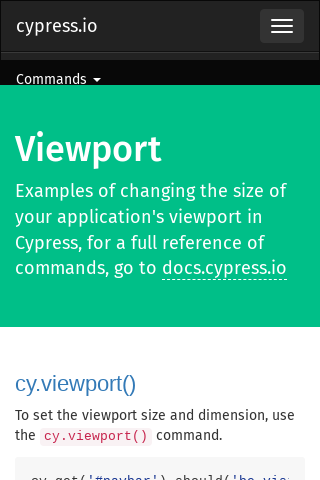

Waited for nav links to appear after menu toggle
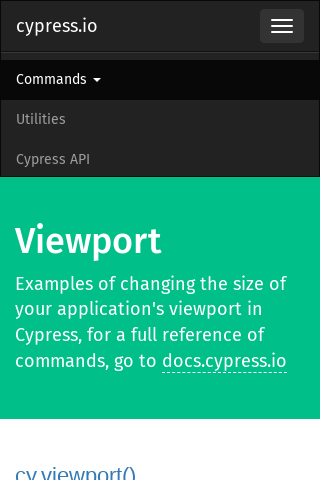

Asserted first nav link is visible after menu toggle
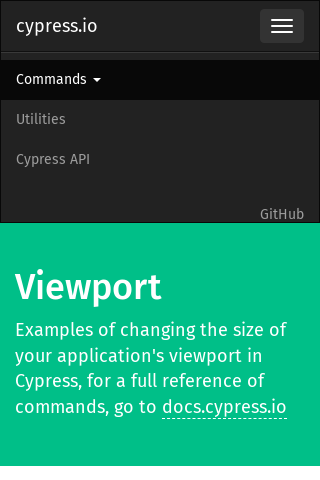

Set viewport to super large screen 2999x2999
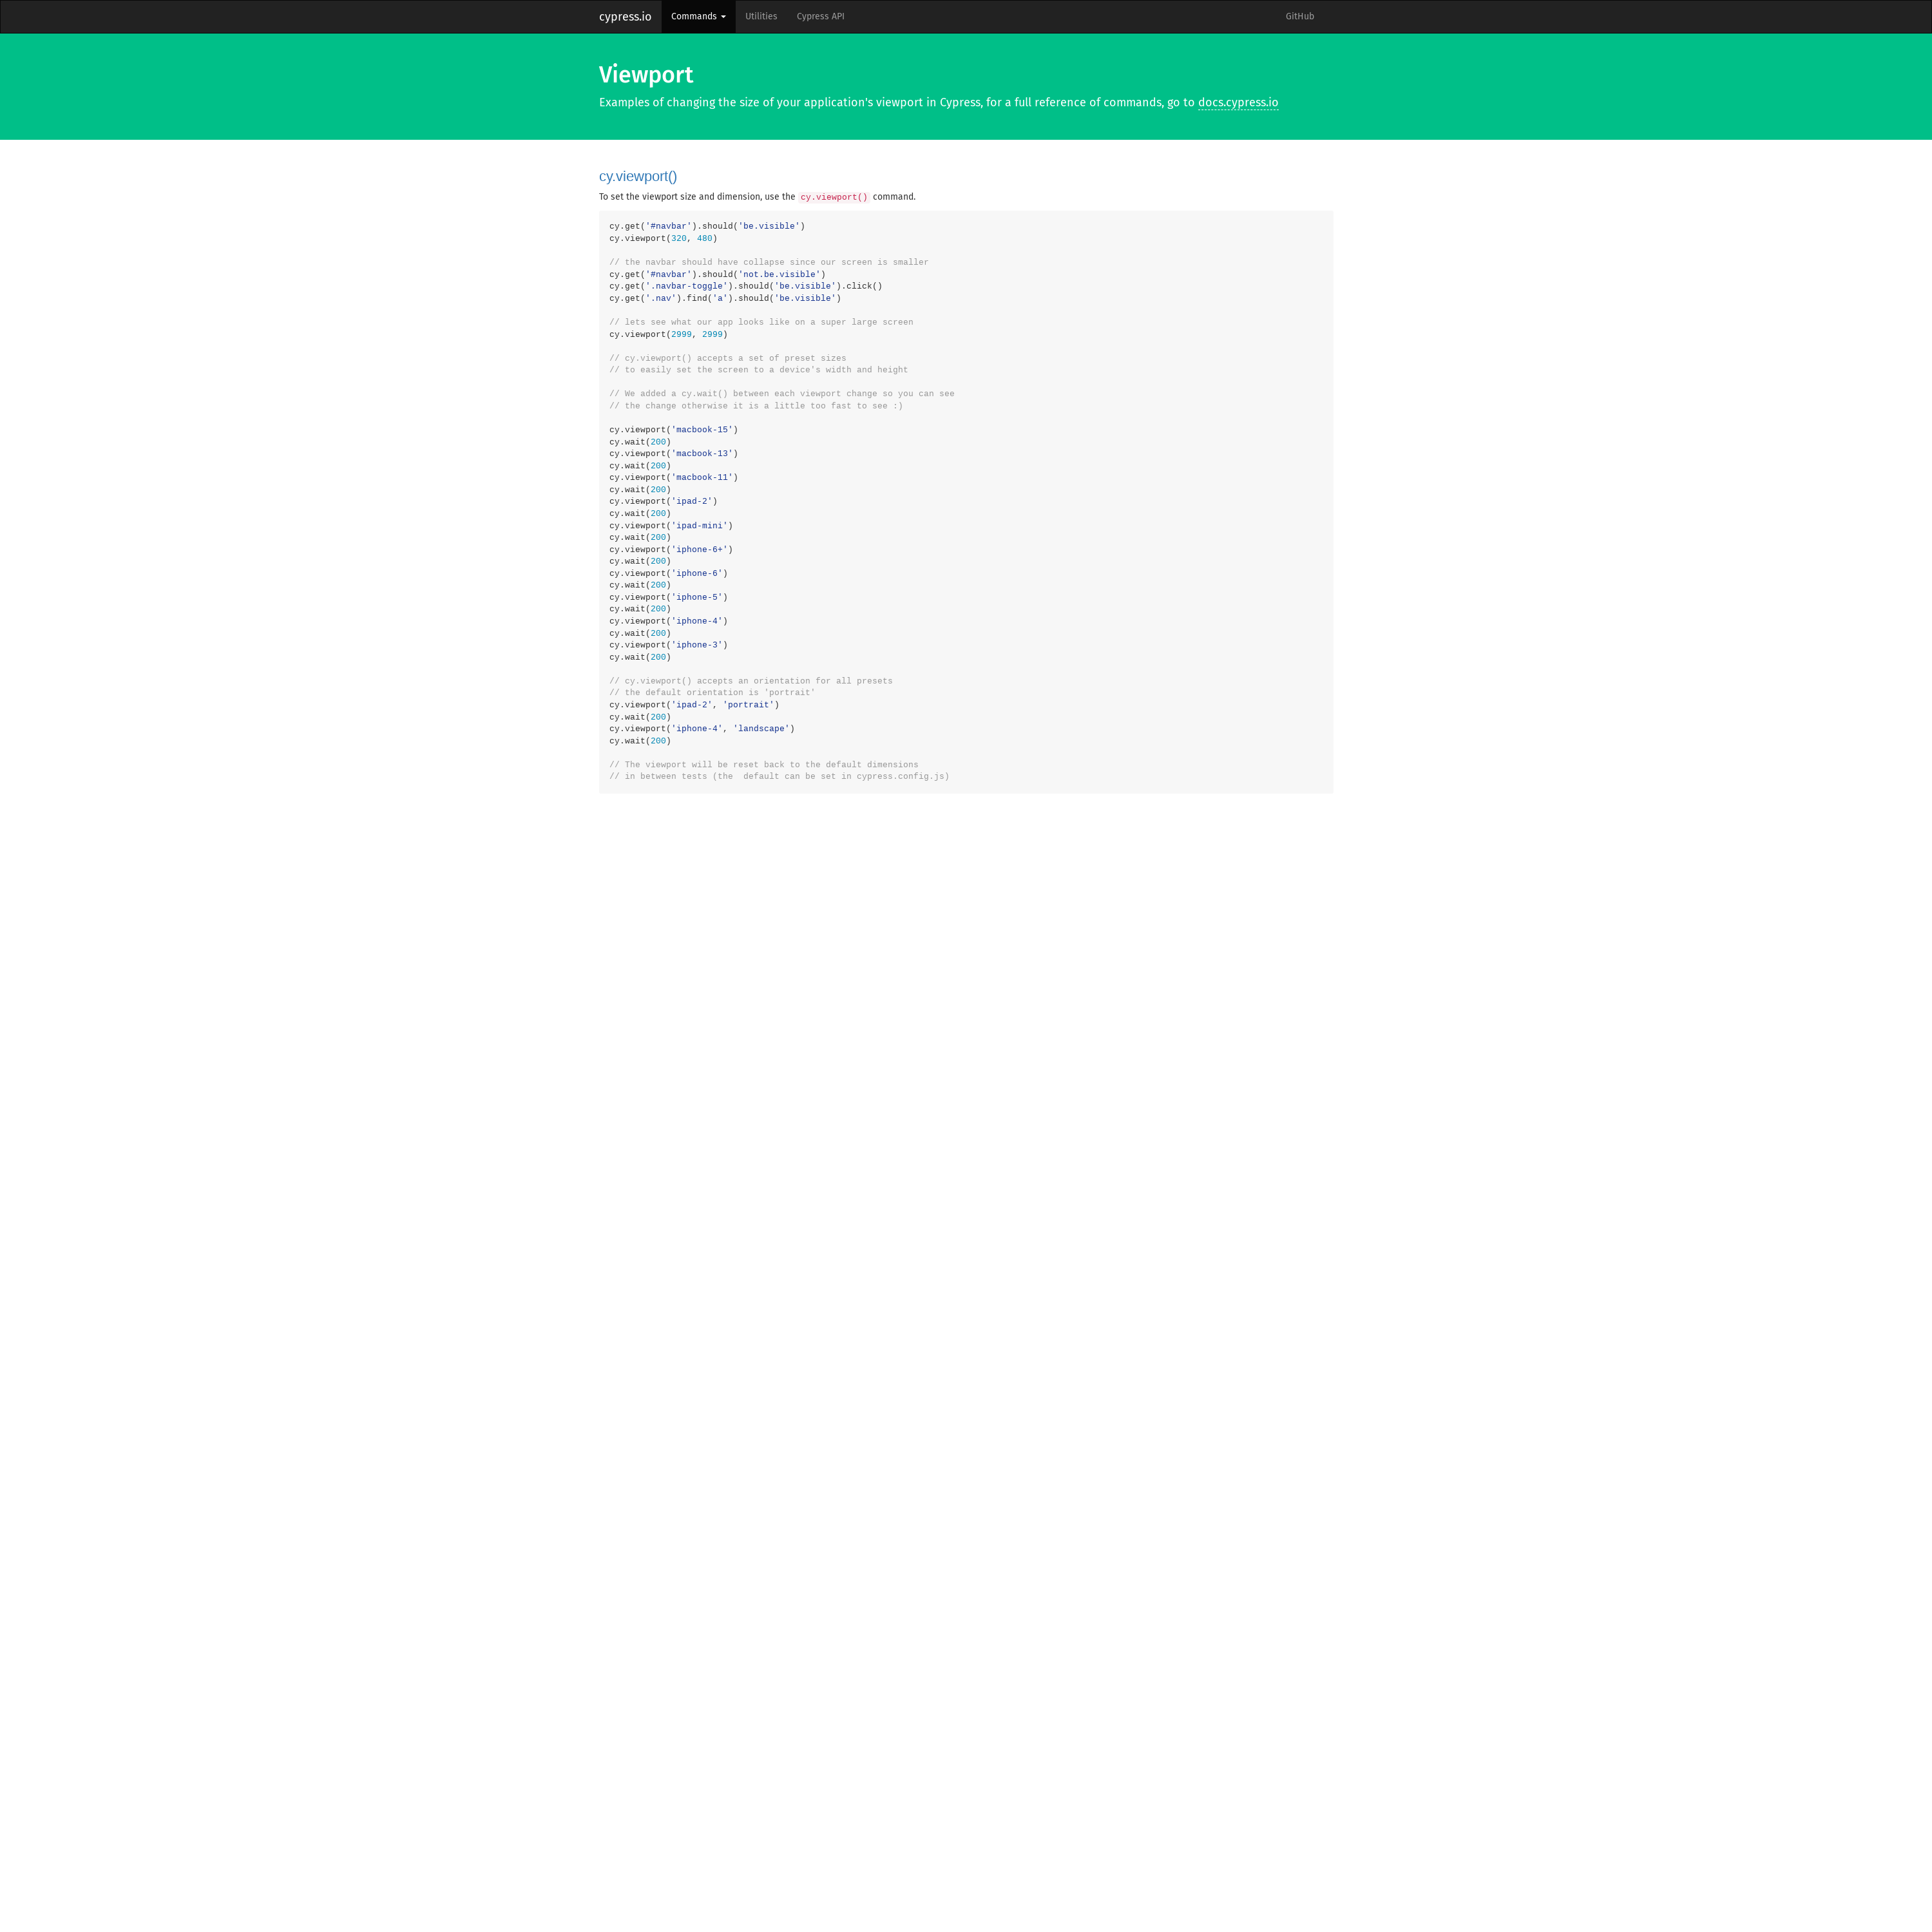

Set viewport to macbook-15 size 1440x900
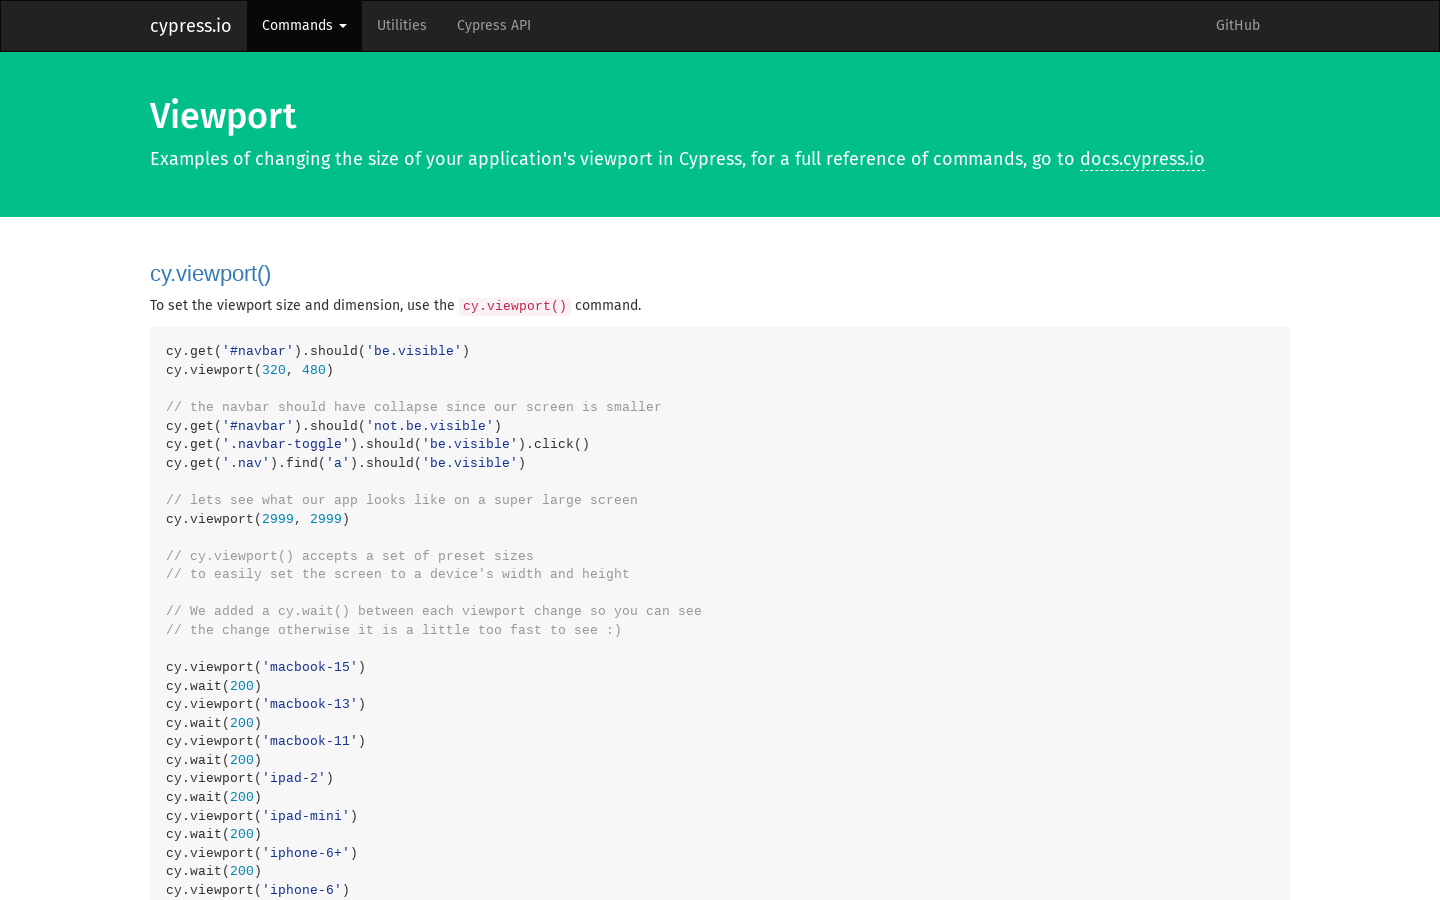

Waited 200ms for macbook-15 layout to render
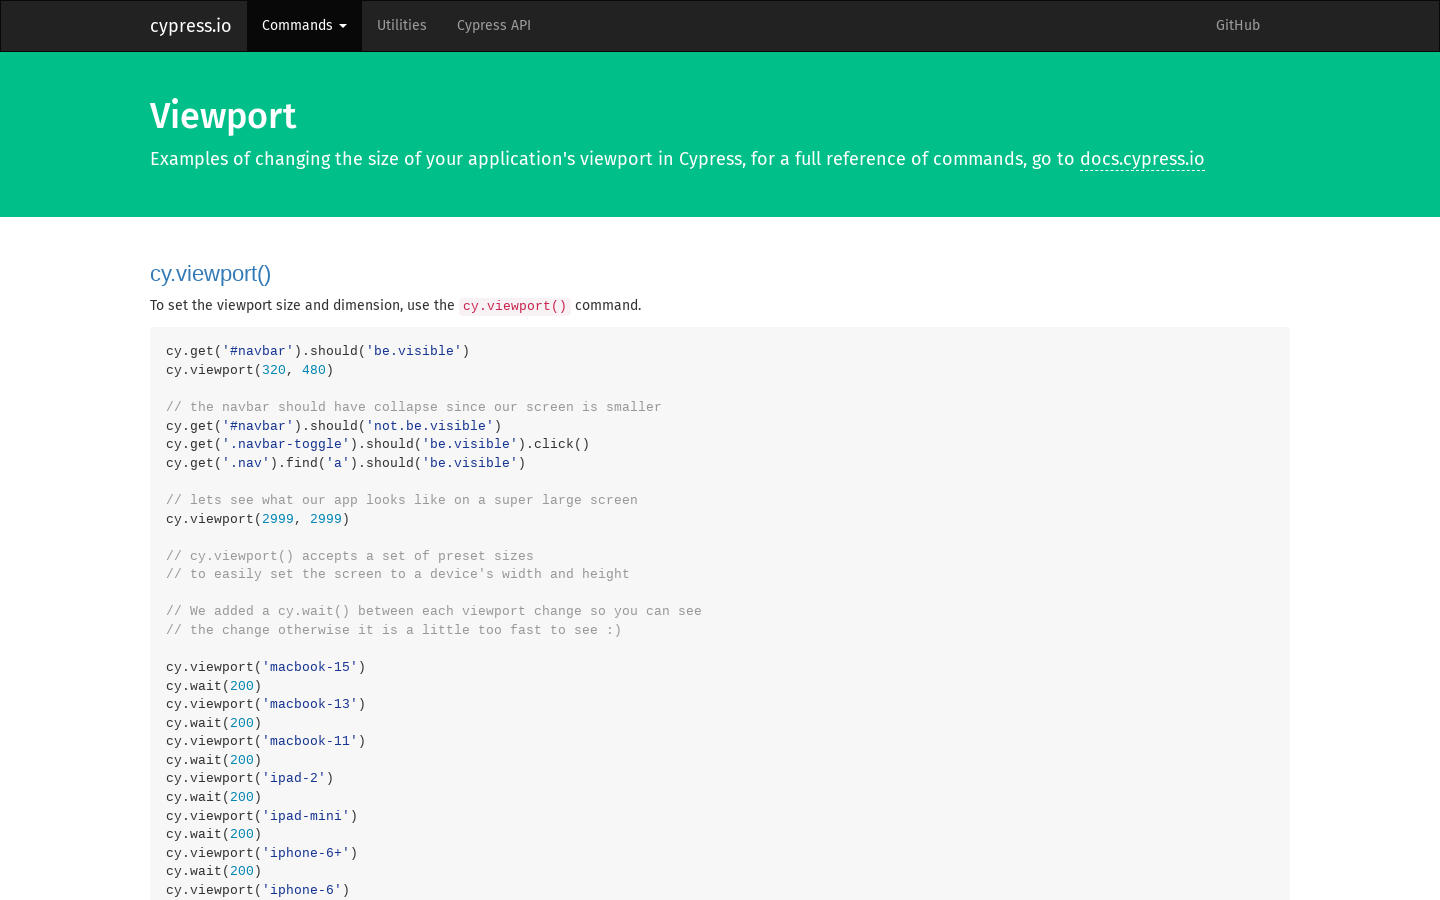

Set viewport to macbook-13 size 1280x800
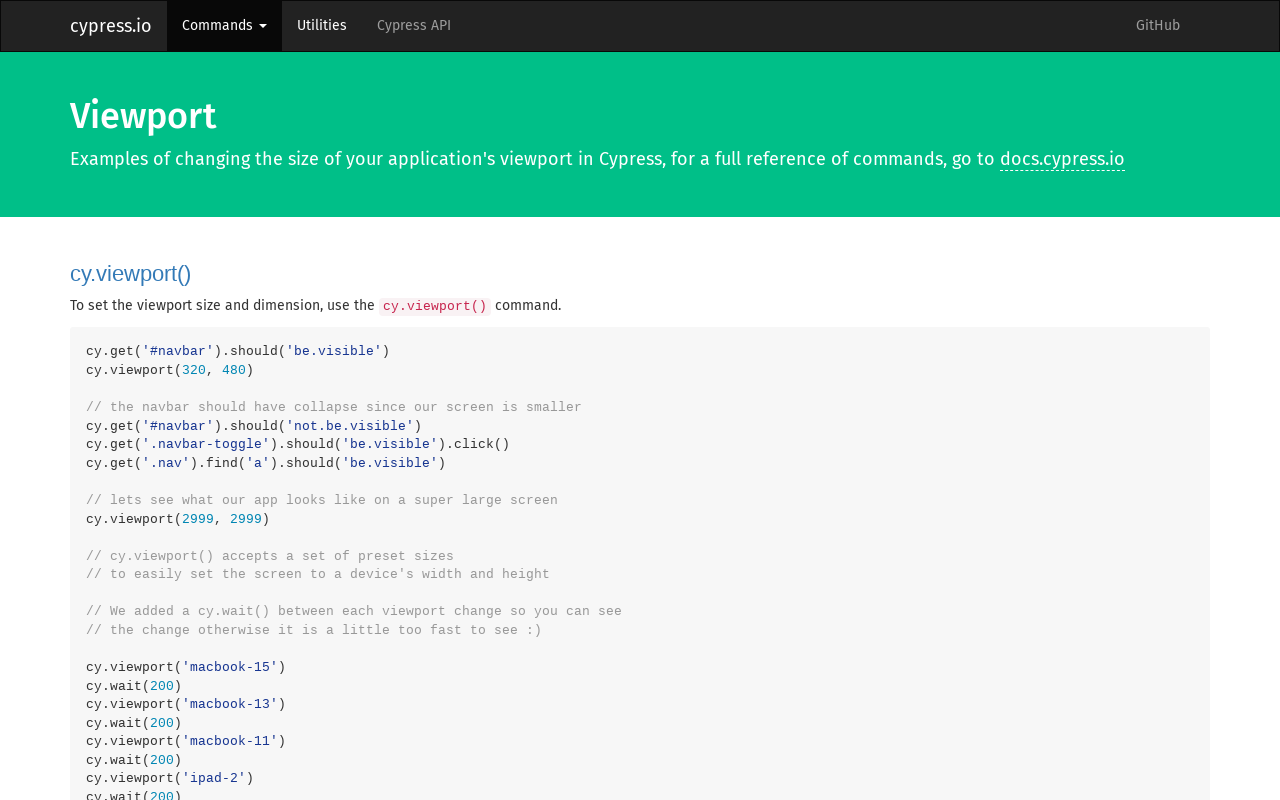

Waited 200ms for macbook-13 layout to render
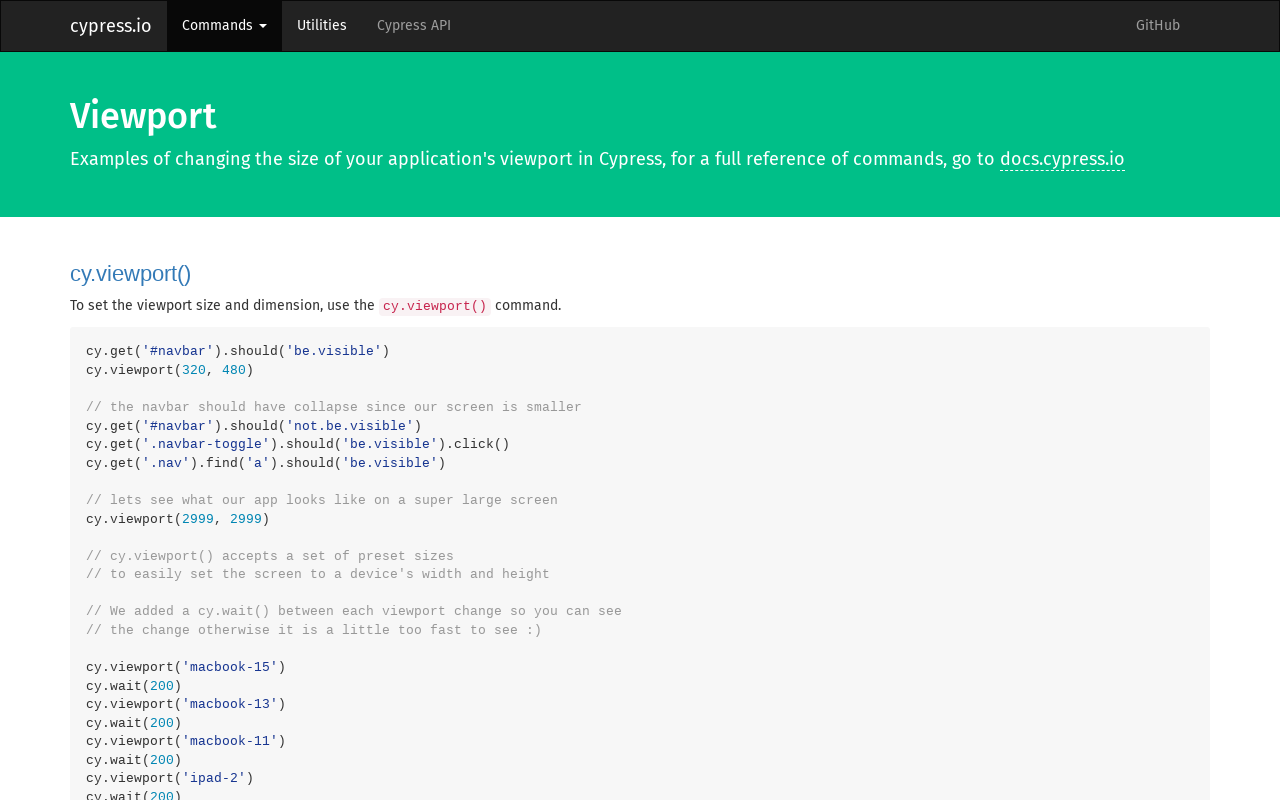

Set viewport to macbook-11 size 1366x768
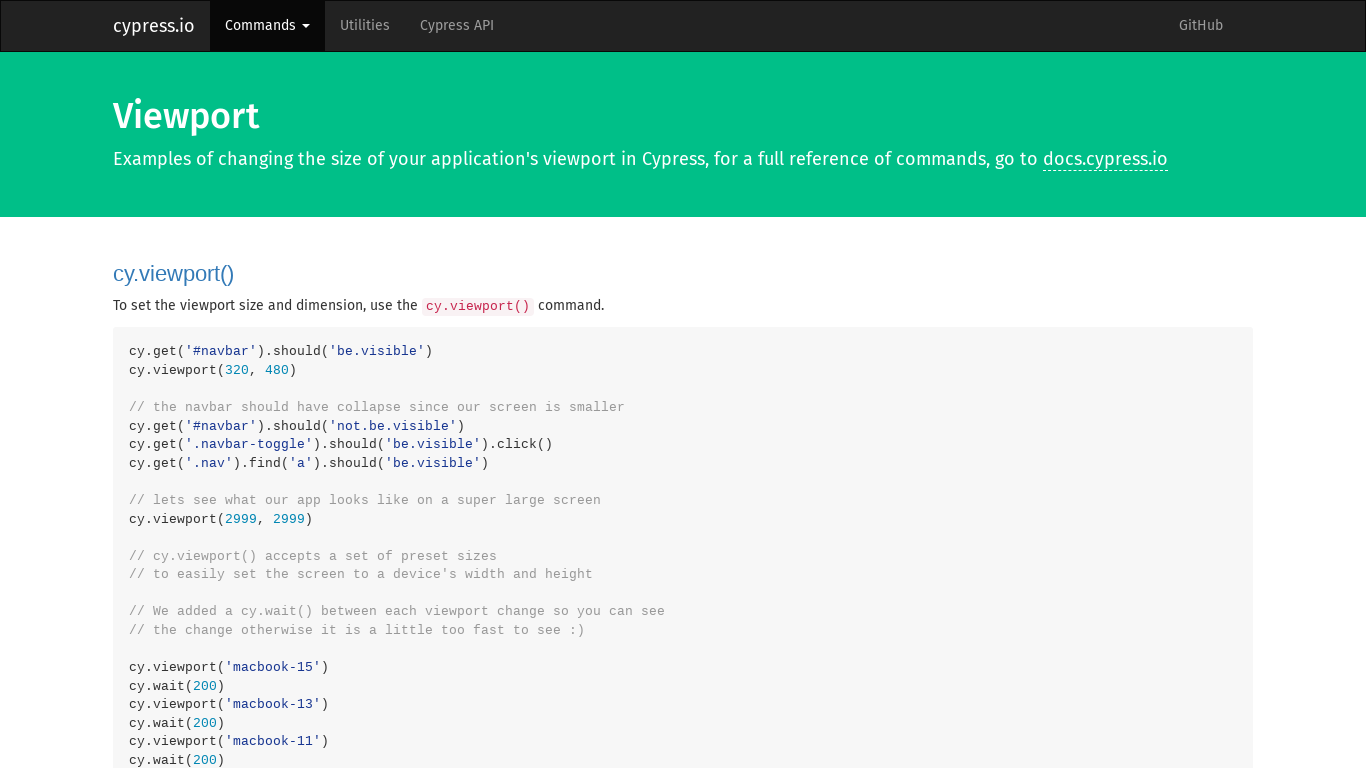

Waited 200ms for macbook-11 layout to render
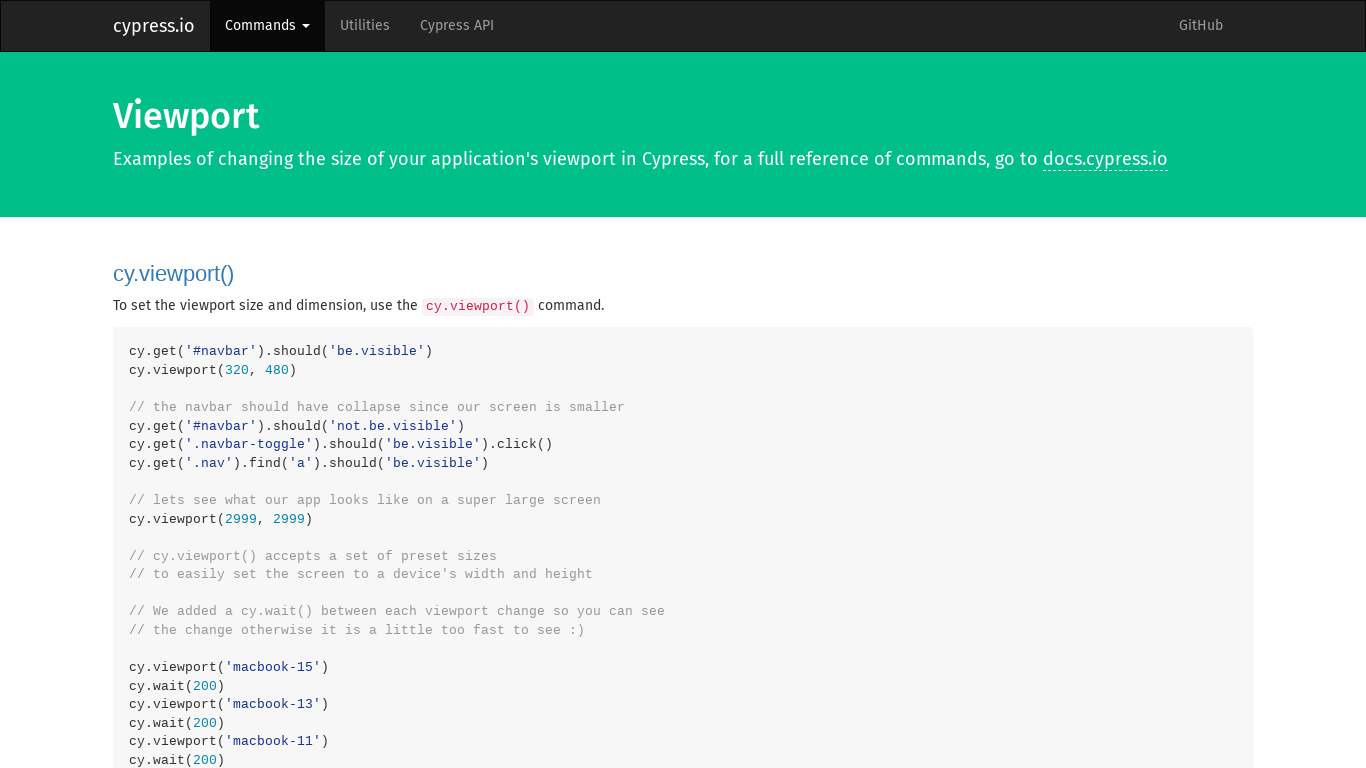

Set viewport to ipad-2 size 768x1024
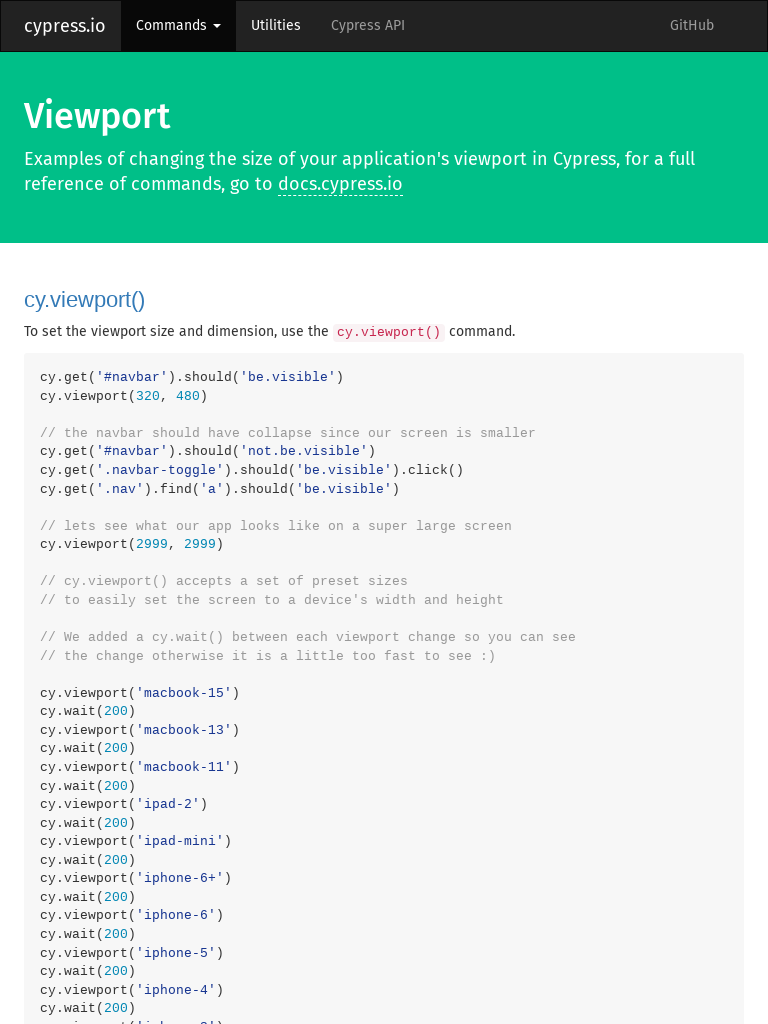

Waited 200ms for ipad-2 layout to render
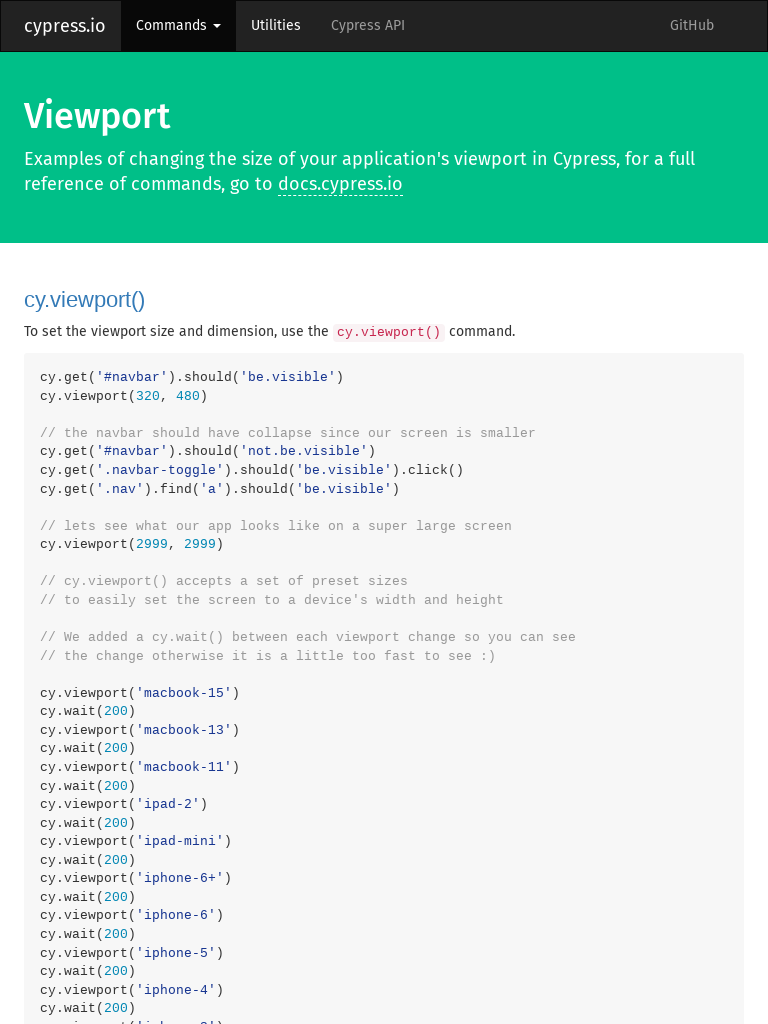

Set viewport to ipad-mini size 768x1024
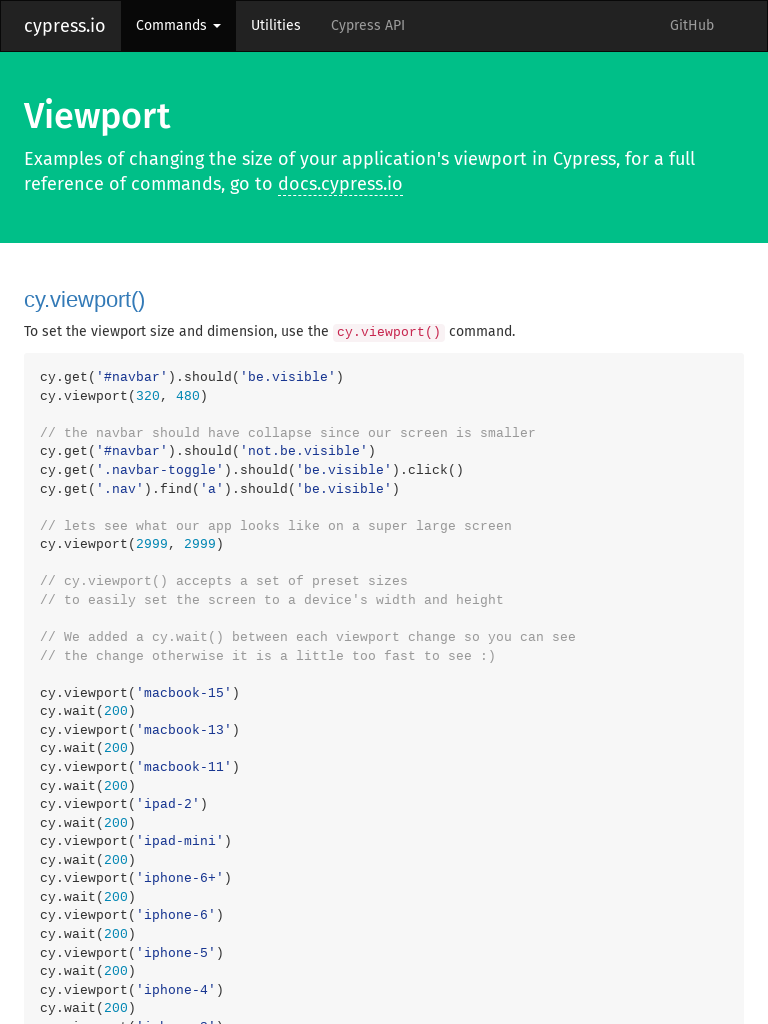

Waited 200ms for ipad-mini layout to render
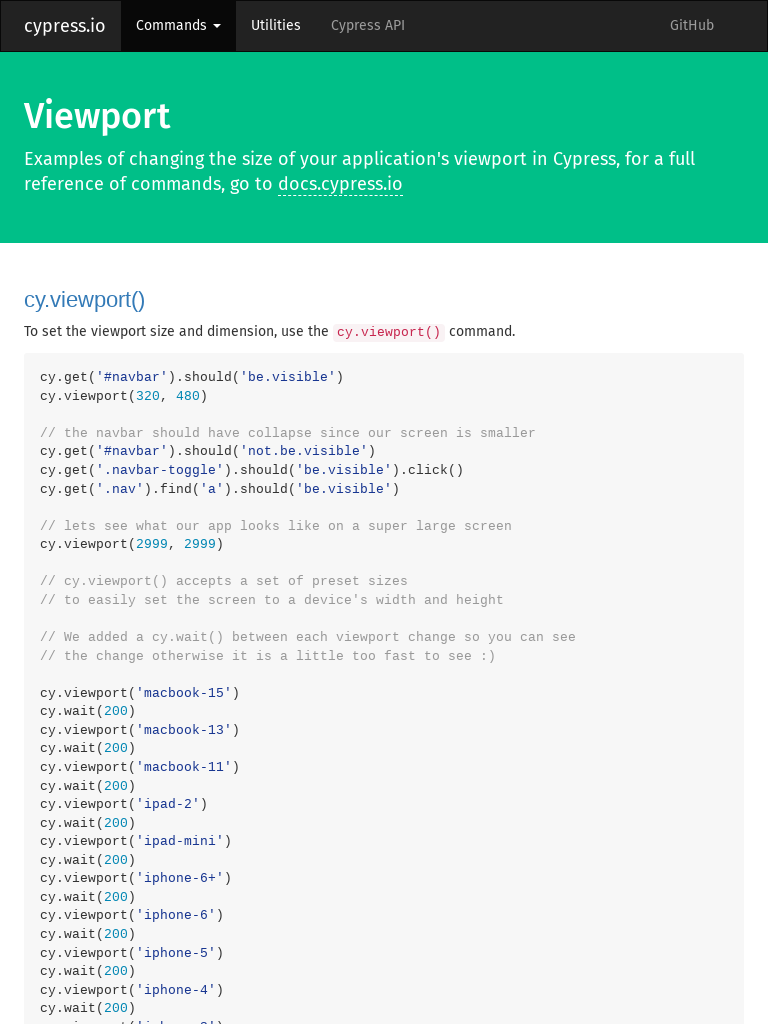

Set viewport to iphone-6+ size 414x736
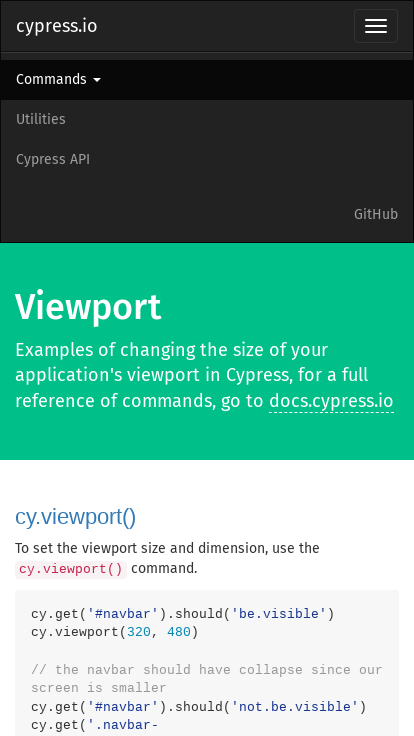

Waited 200ms for iphone-6+ layout to render
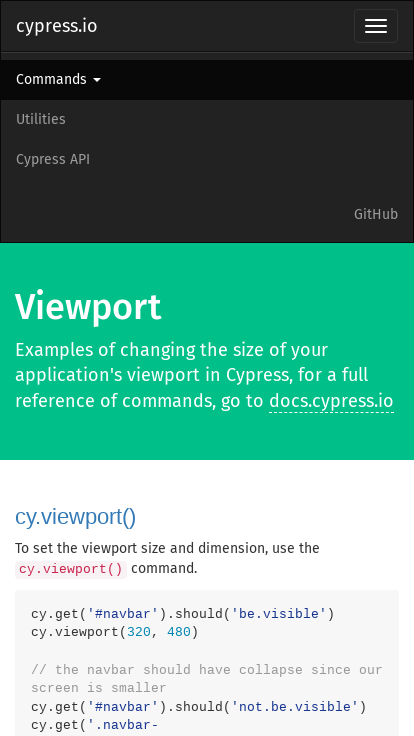

Set viewport to iphone-6 size 375x667
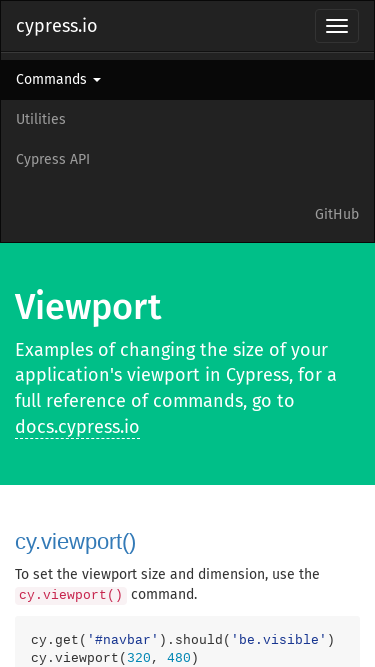

Waited 200ms for iphone-6 layout to render
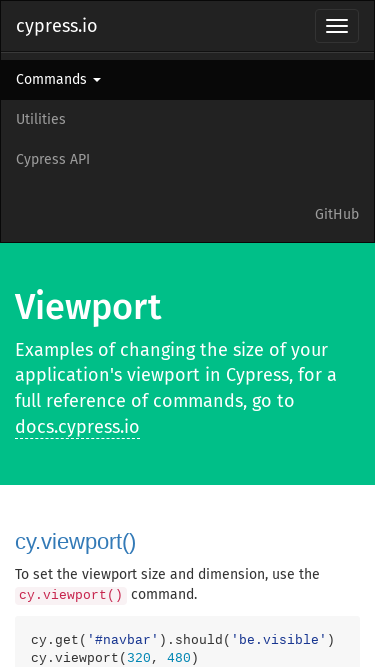

Set viewport to iphone-5 size 320x568
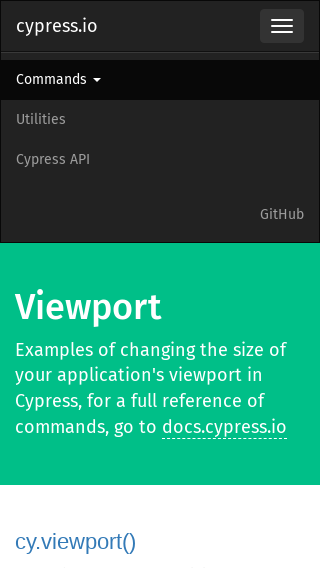

Waited 200ms for iphone-5 layout to render
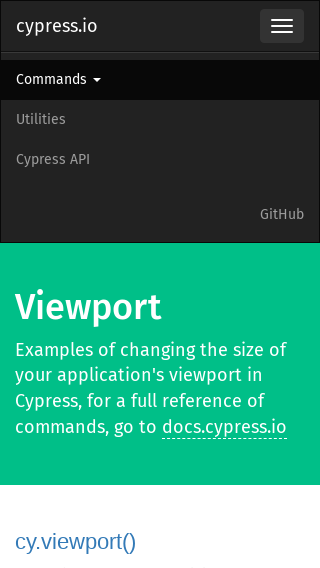

Set viewport to iphone-4 size 320x480
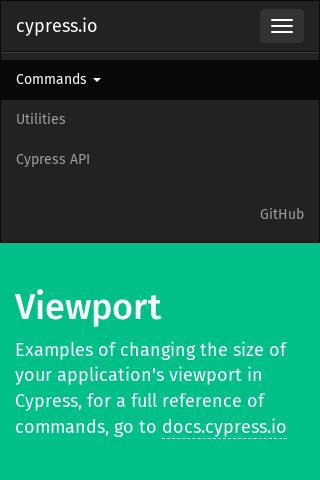

Waited 200ms for iphone-4 layout to render
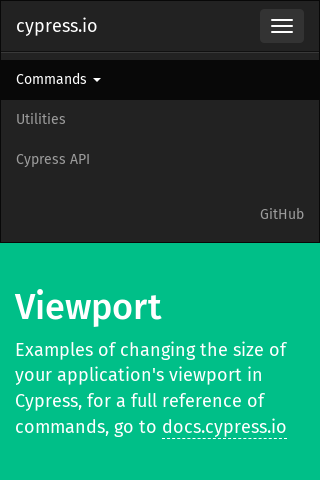

Set viewport to iphone-3 size 320x480
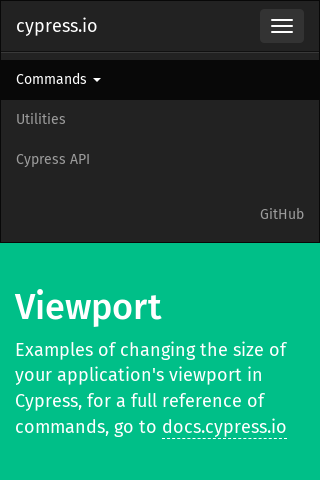

Waited 200ms for iphone-3 layout to render
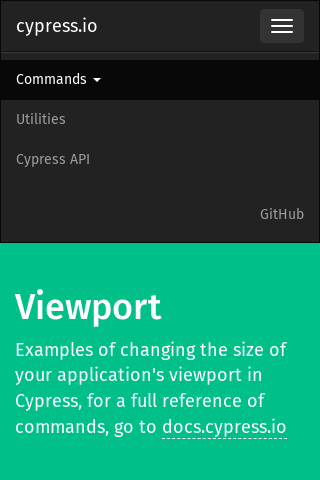

Set viewport to ipad-2 portrait size 768x1024
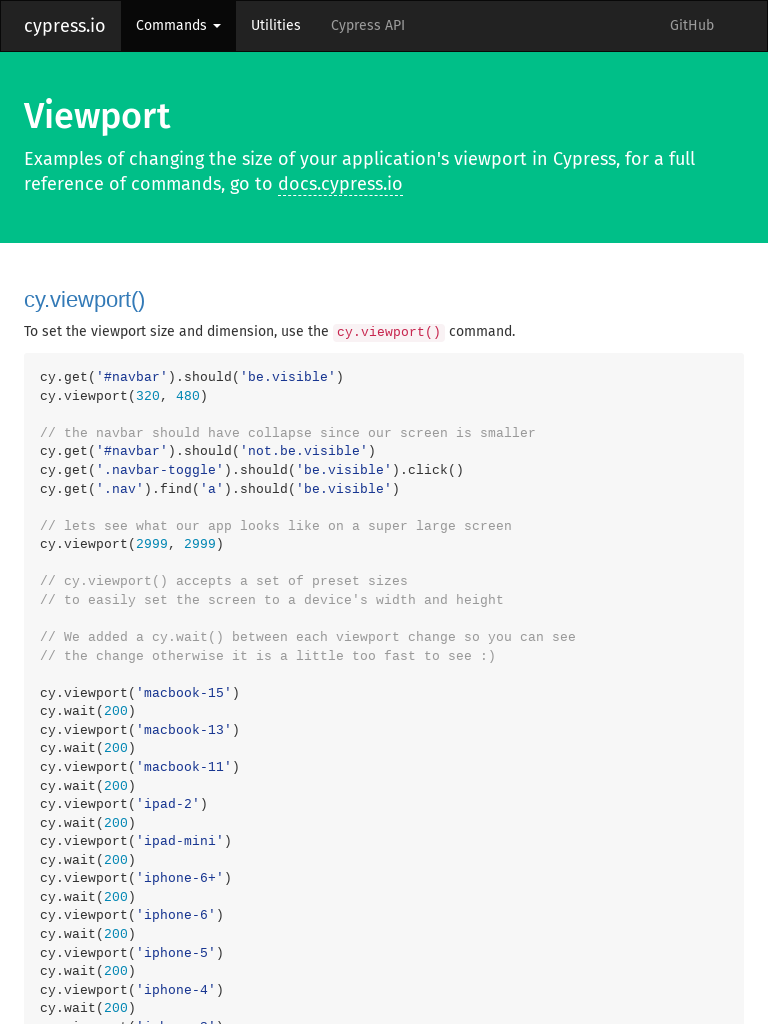

Waited 200ms for ipad-2 portrait layout to render
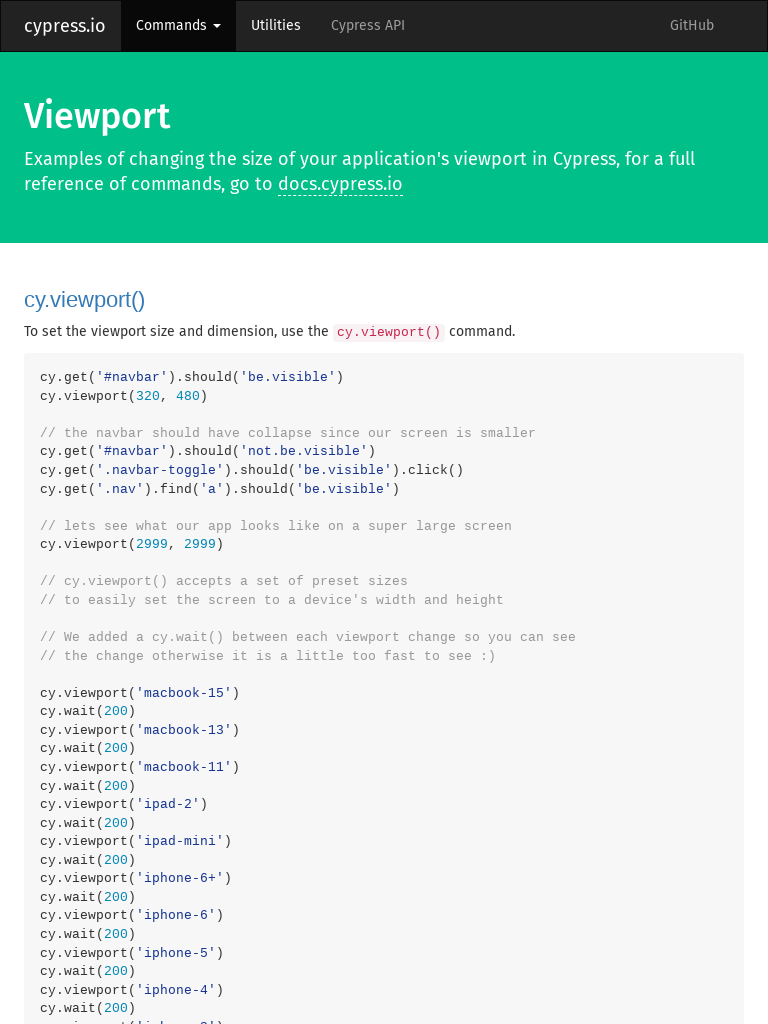

Set viewport to iphone-4 landscape size 480x320
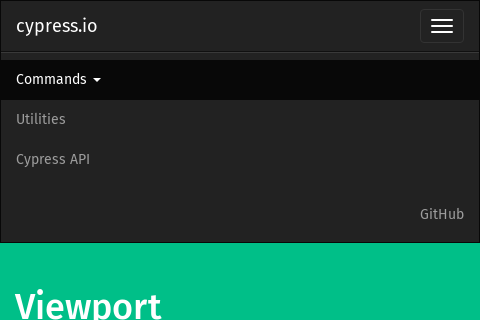

Waited 200ms for iphone-4 landscape layout to render
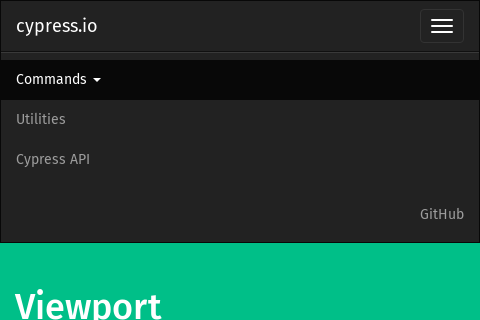

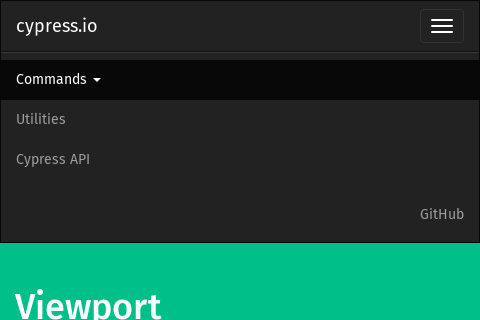